Tests greeting form by filling only the name field with "Вася" and clicking submit button

Starting URL: https://lm.skillbox.cc/qa_tester/module02/homework1/

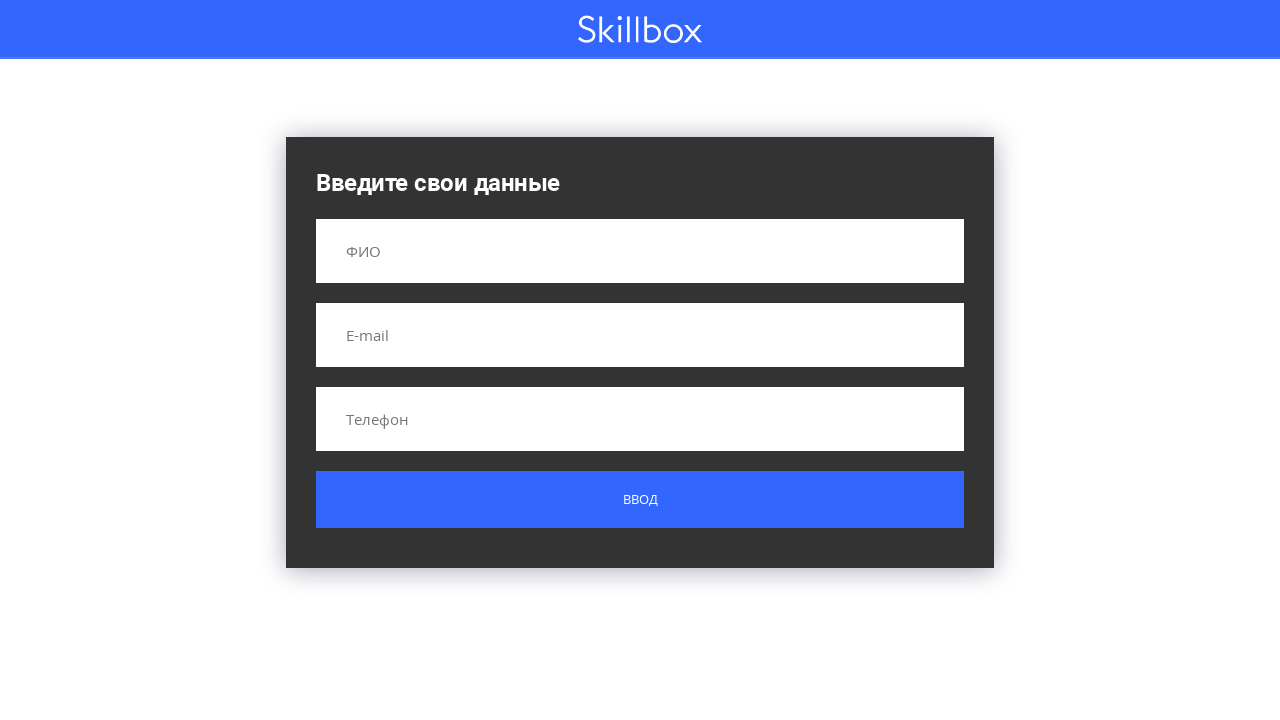

Navigated to greeting form page
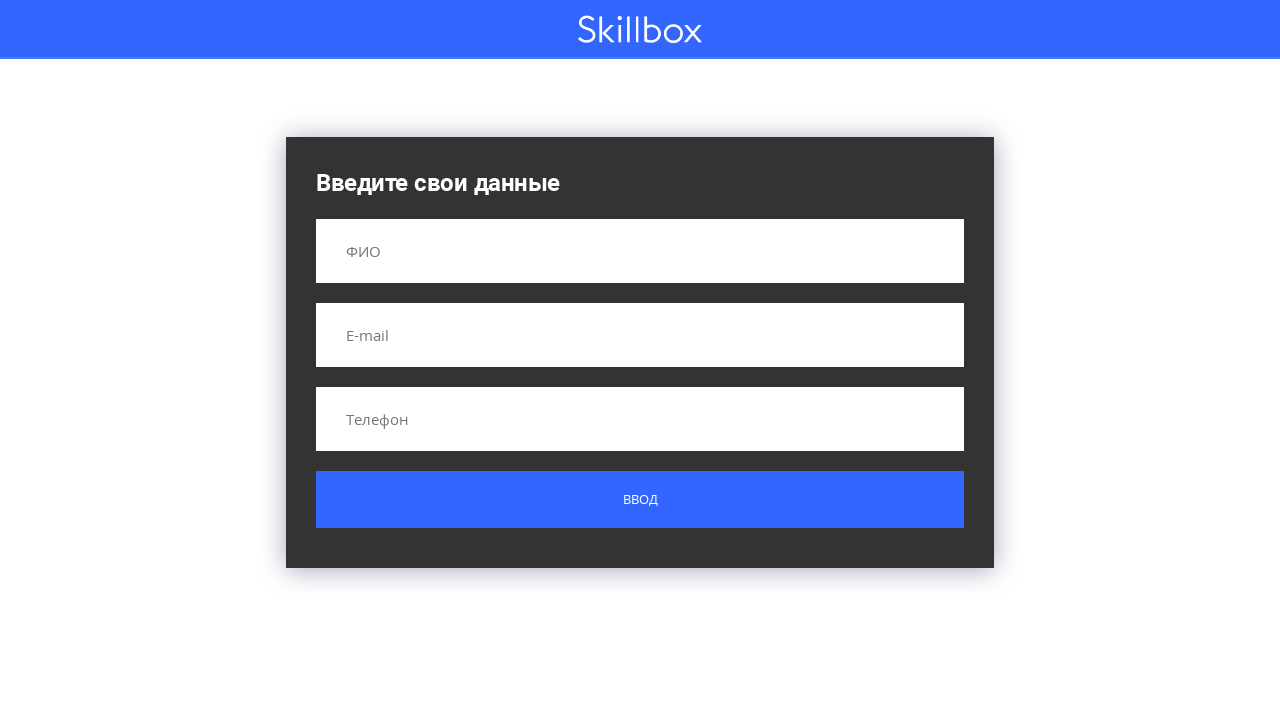

Filled name field with 'Вася' on input[name='name']
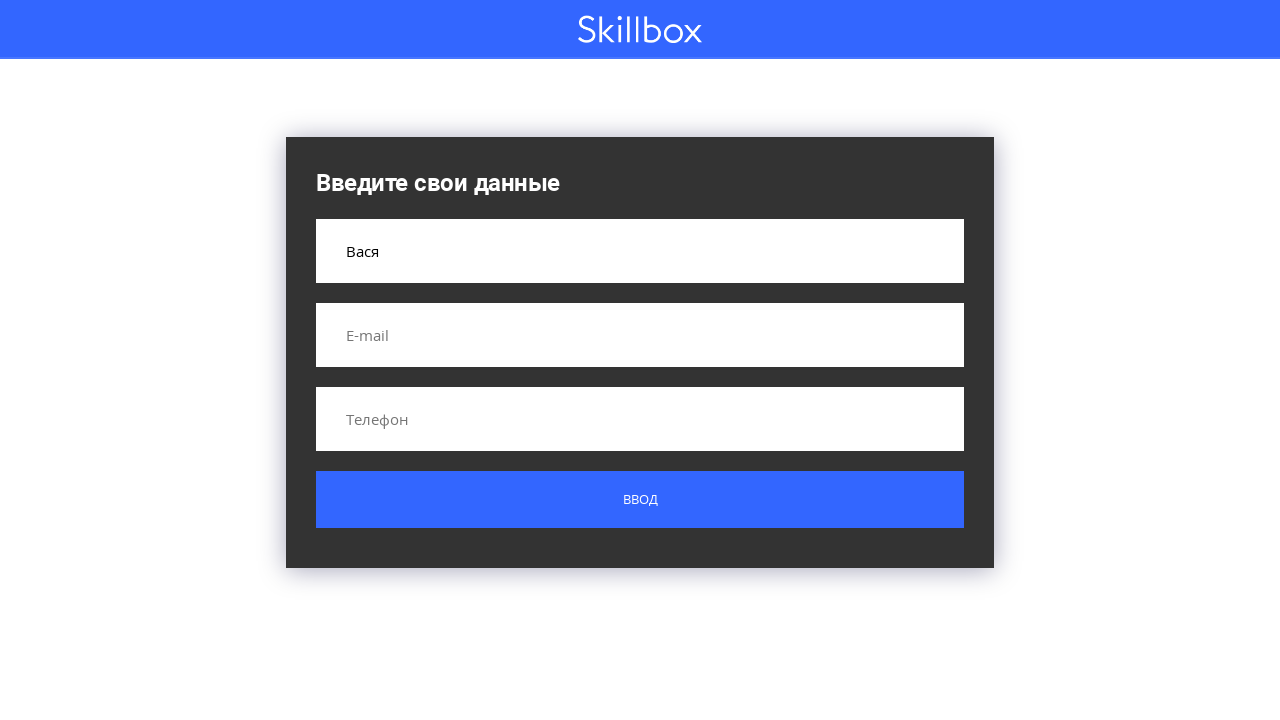

Clicked submit button to send greeting form at (640, 500) on .button
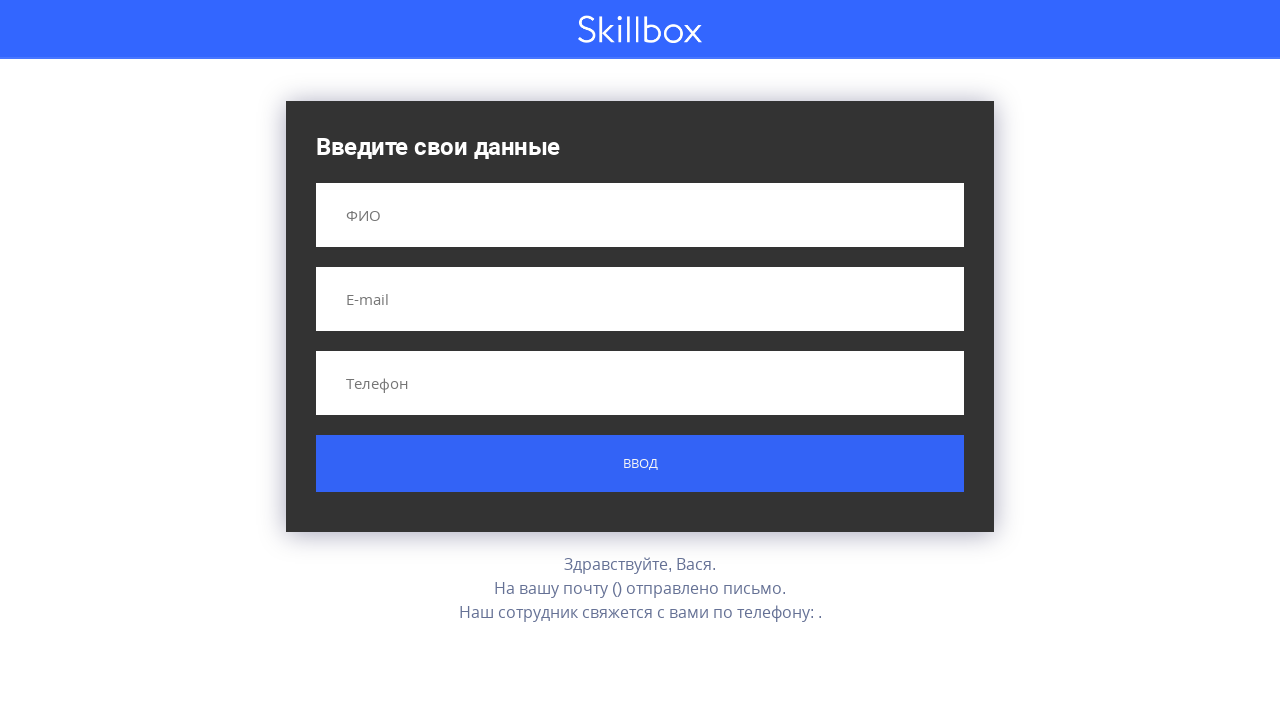

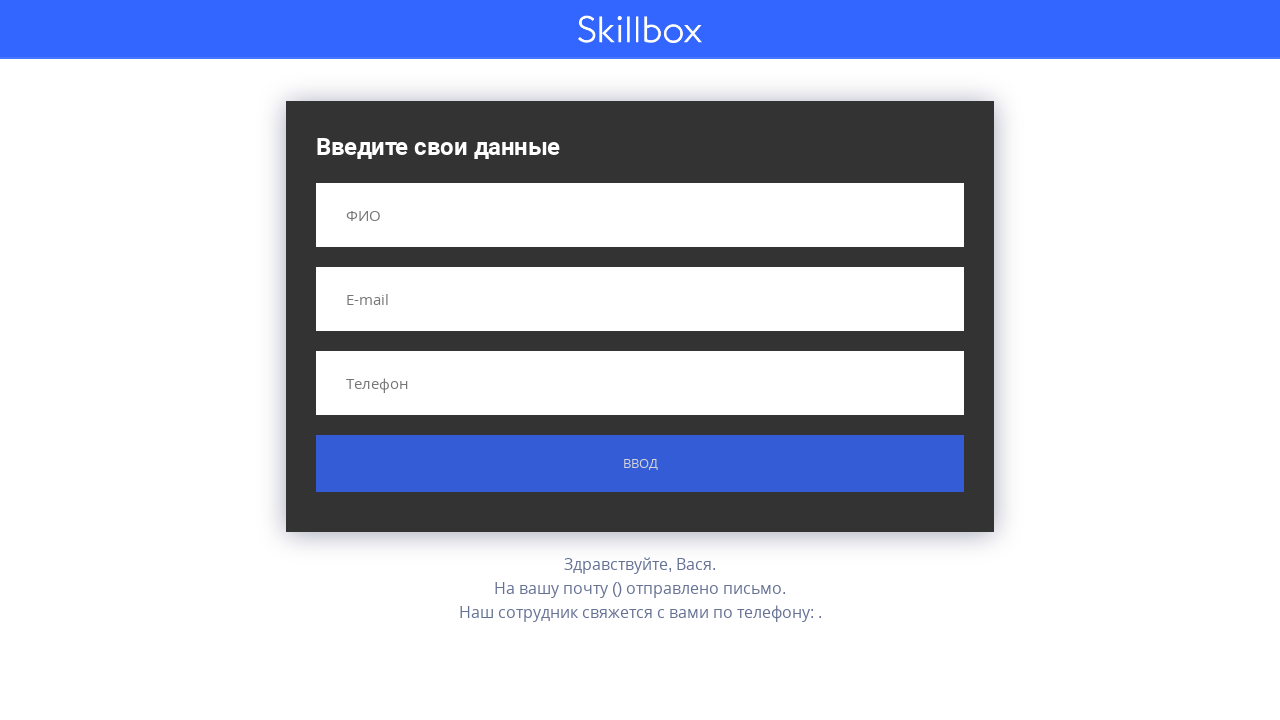